Searches for an individual profile on NFA BASIC by filling in first and last name fields and submitting the search form

Starting URL: https://www.nfa.futures.org/BasicNet/#profile

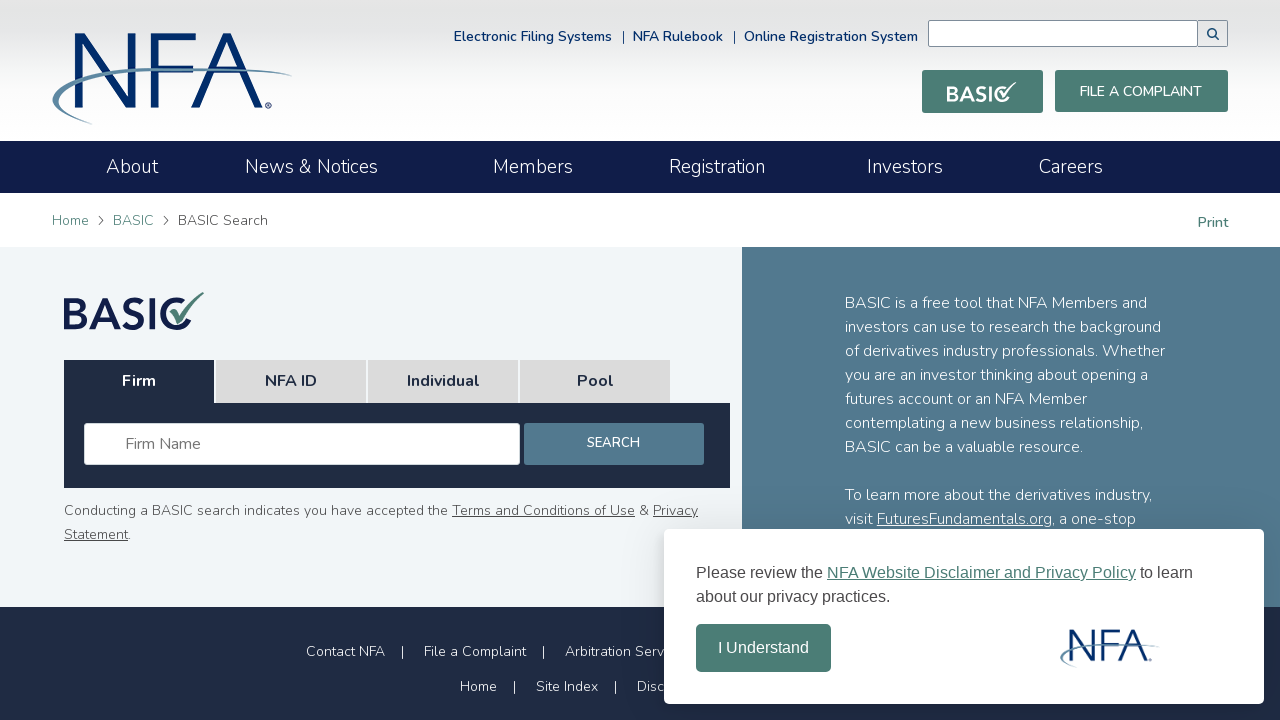

Waited for Individual tab to be available
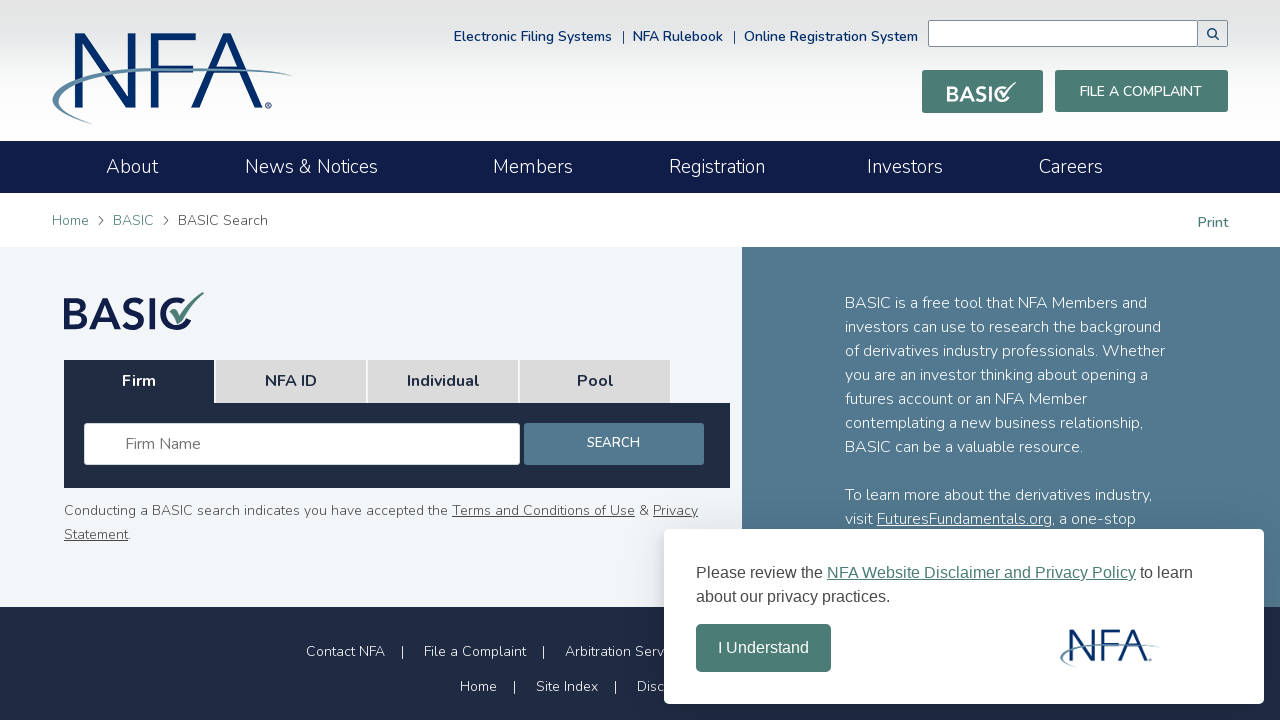

Retrieved Individual tab parent element classes
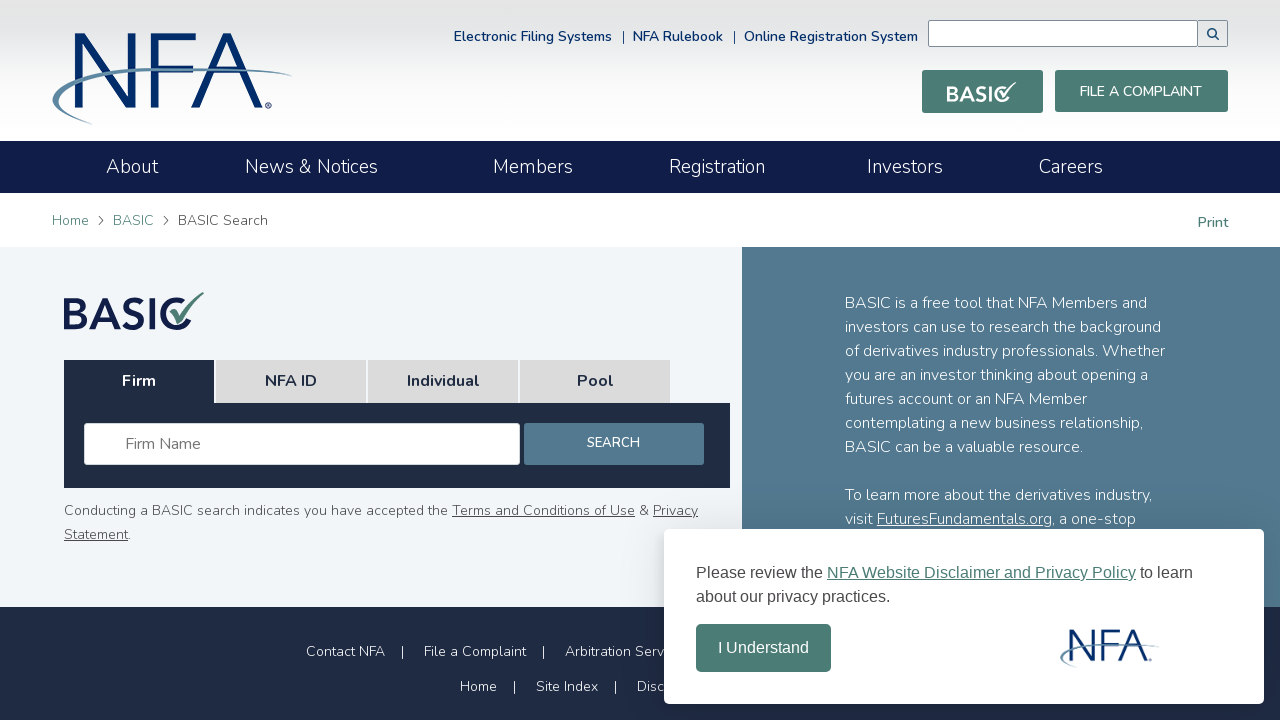

Clicked Individual tab to activate it
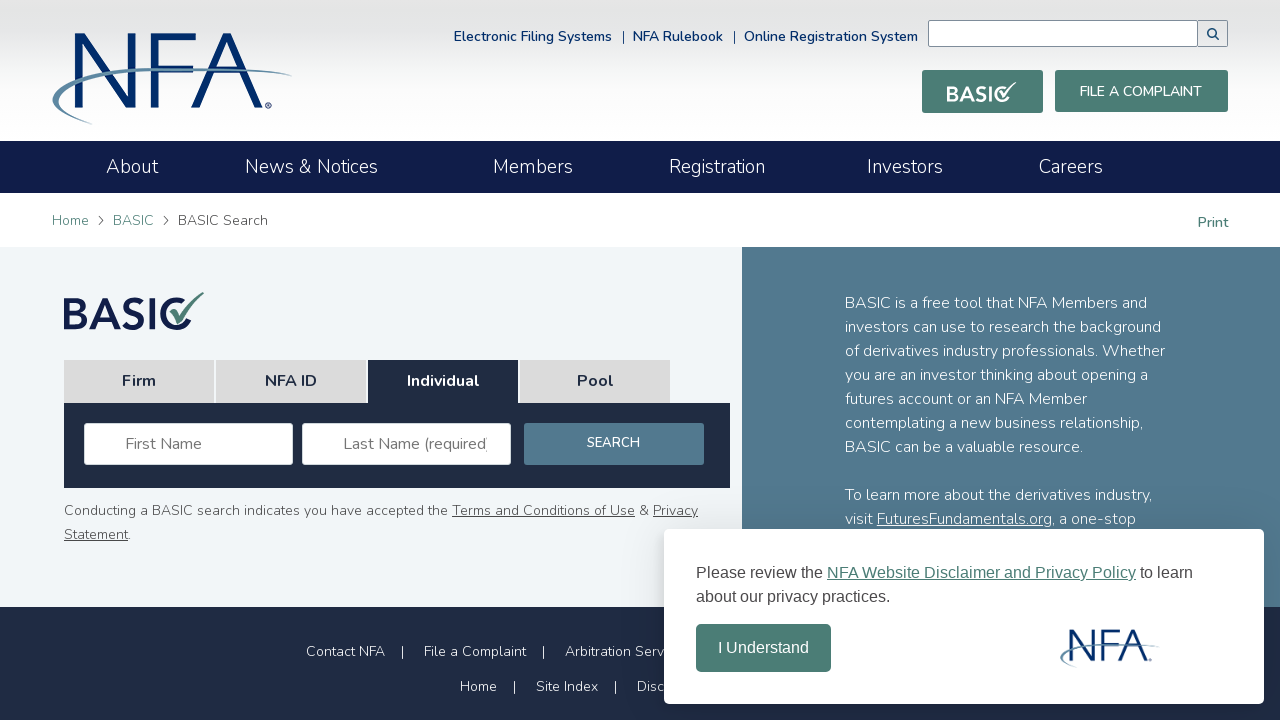

Waited 1 second for Individual tab to load
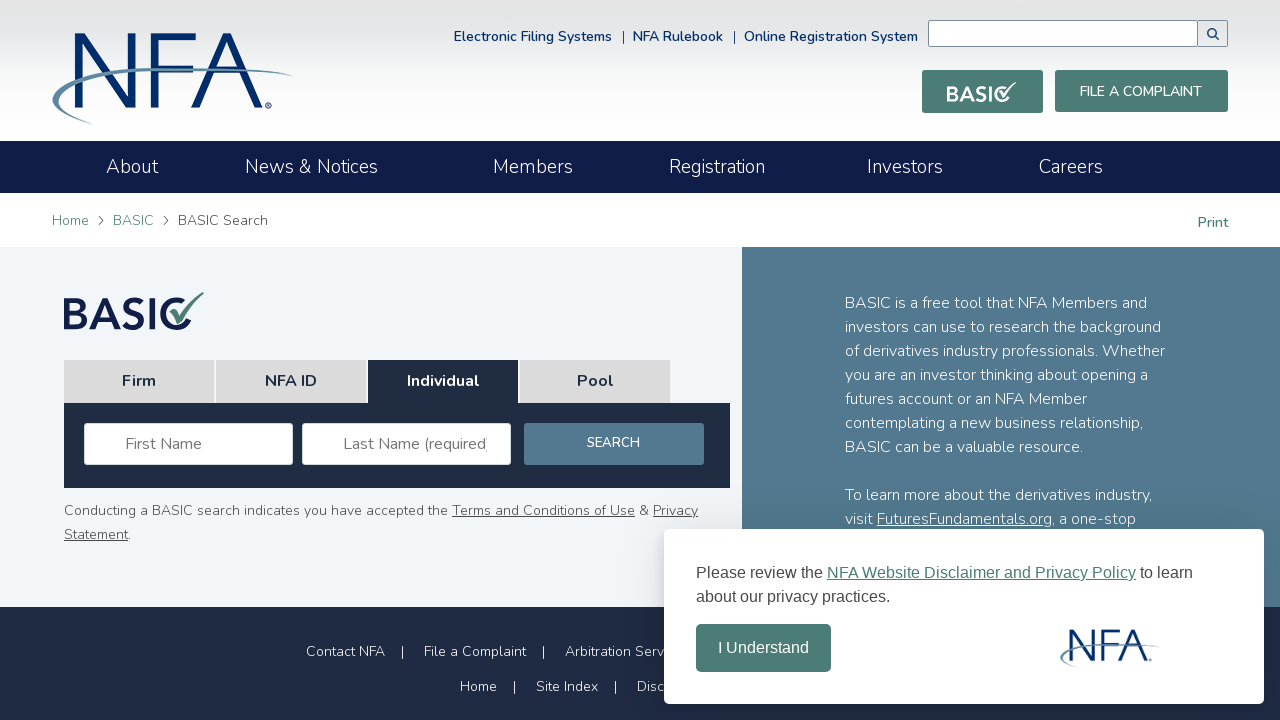

Filled first name field with 'Michael' on #fname_in_lsearch_tabs
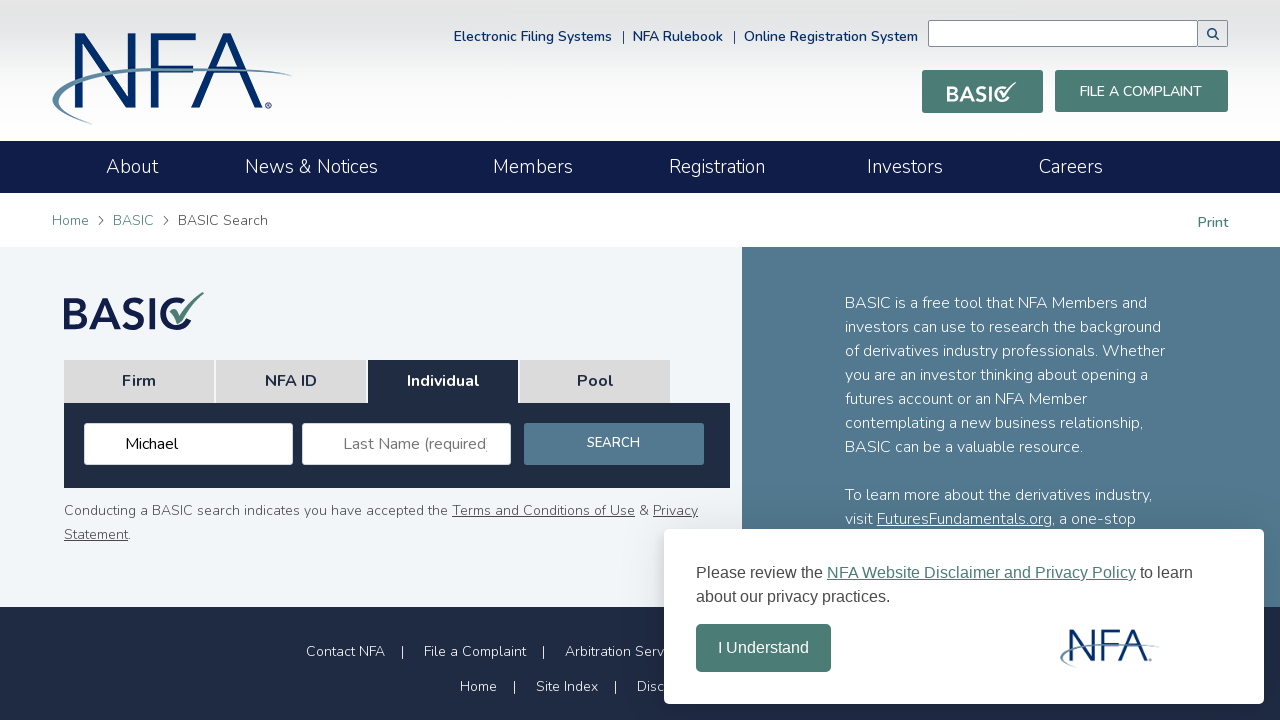

Filled last name field with 'Johnson' on xpath=//div[@id='individual']//input[@placeholder='Last Name (required)']
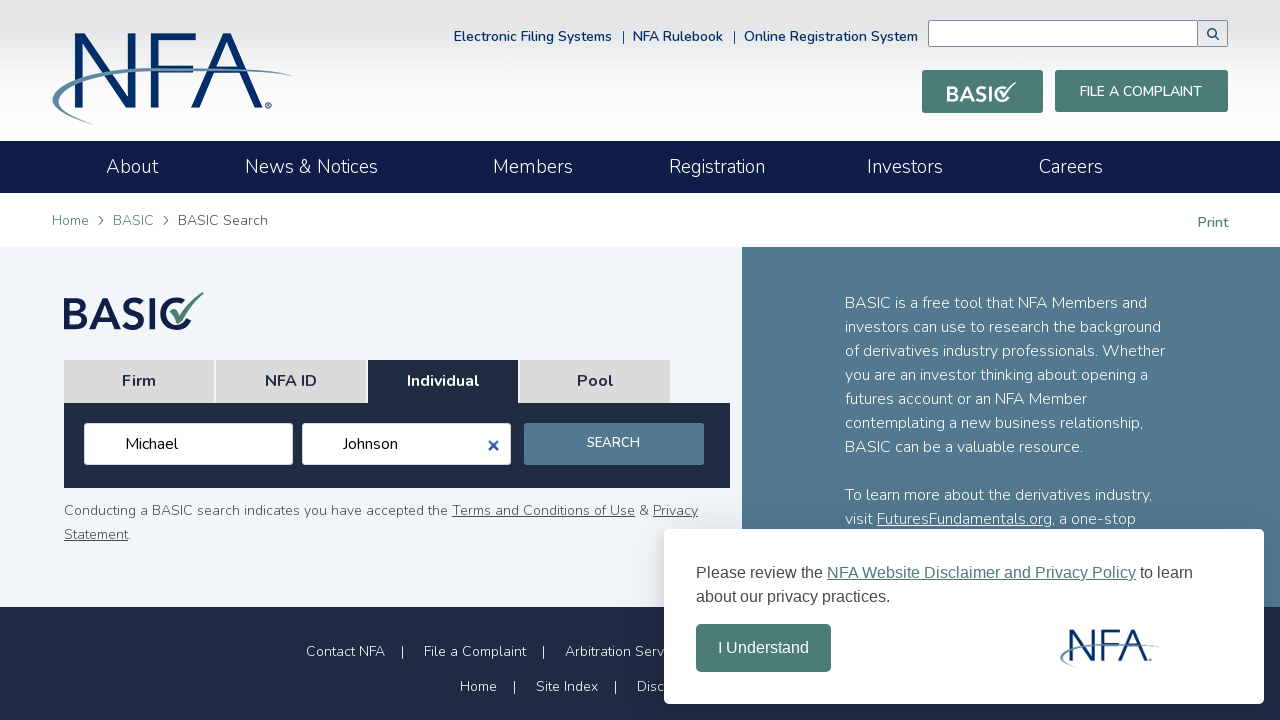

Clicked Search button to submit the form at (614, 444) on xpath=//div[@id='individual']//button[contains(text(), 'Search')]
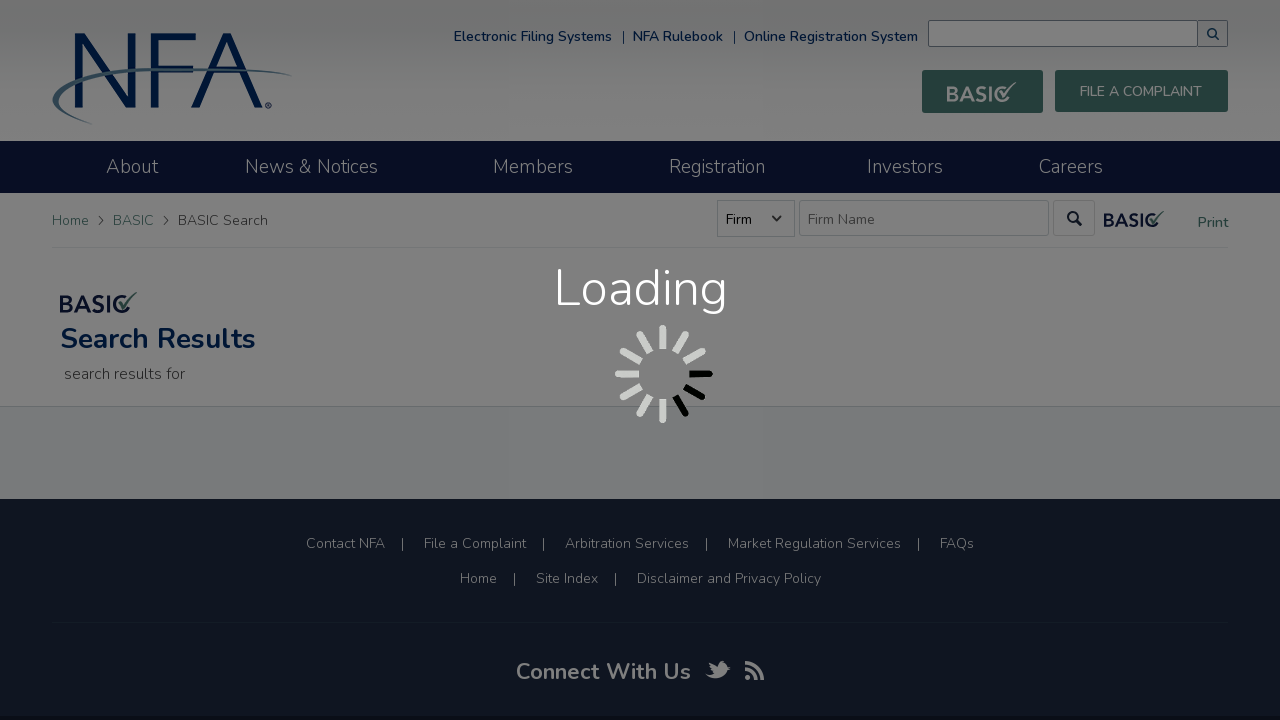

Waited 5 seconds for search results to load
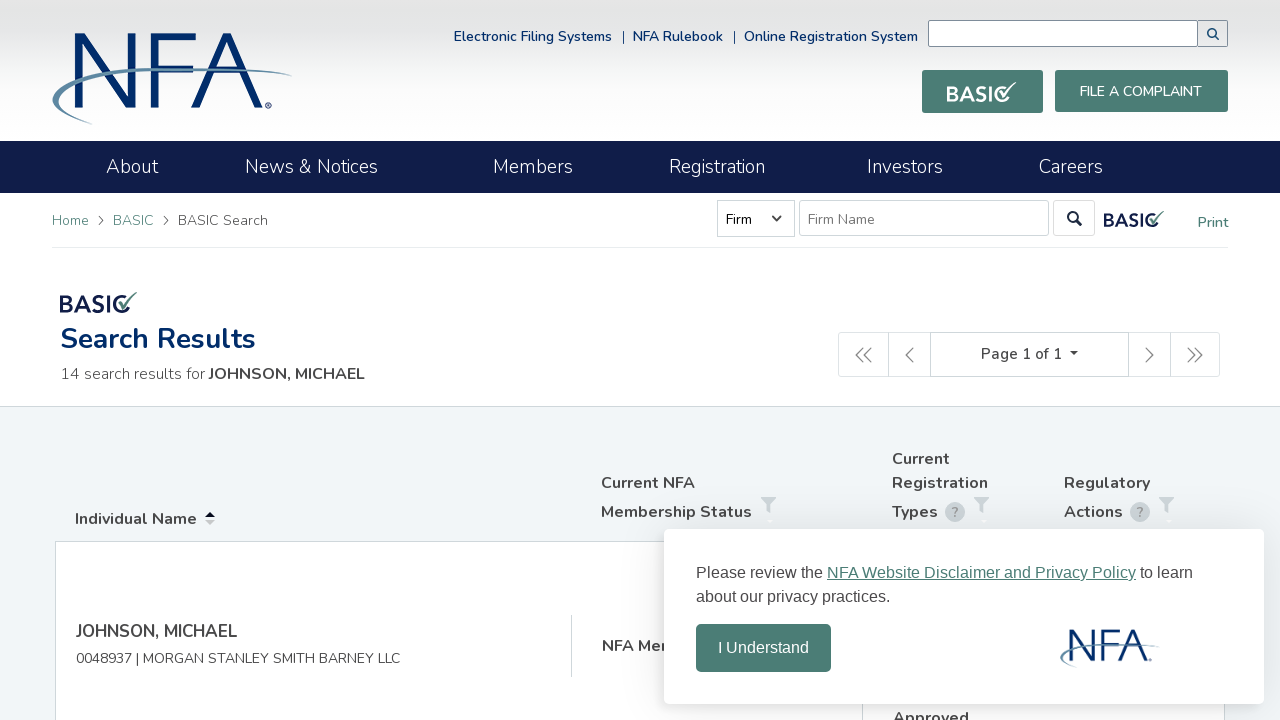

Found results table with search results
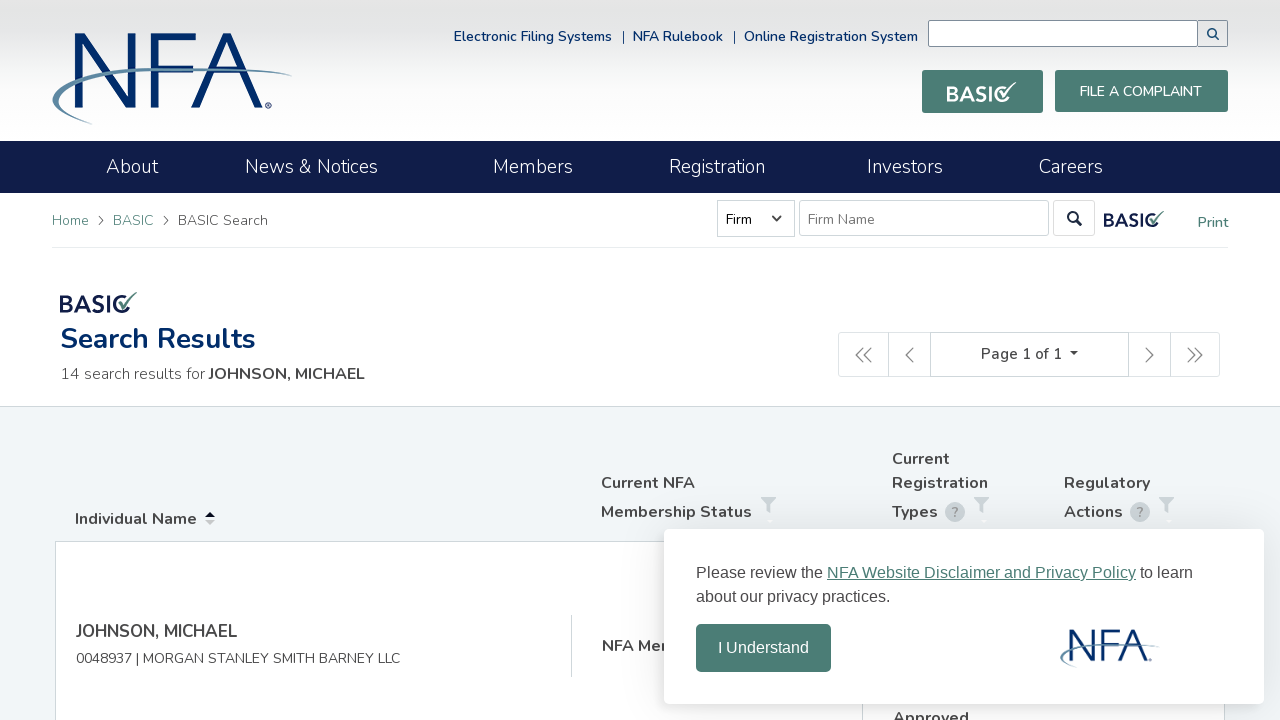

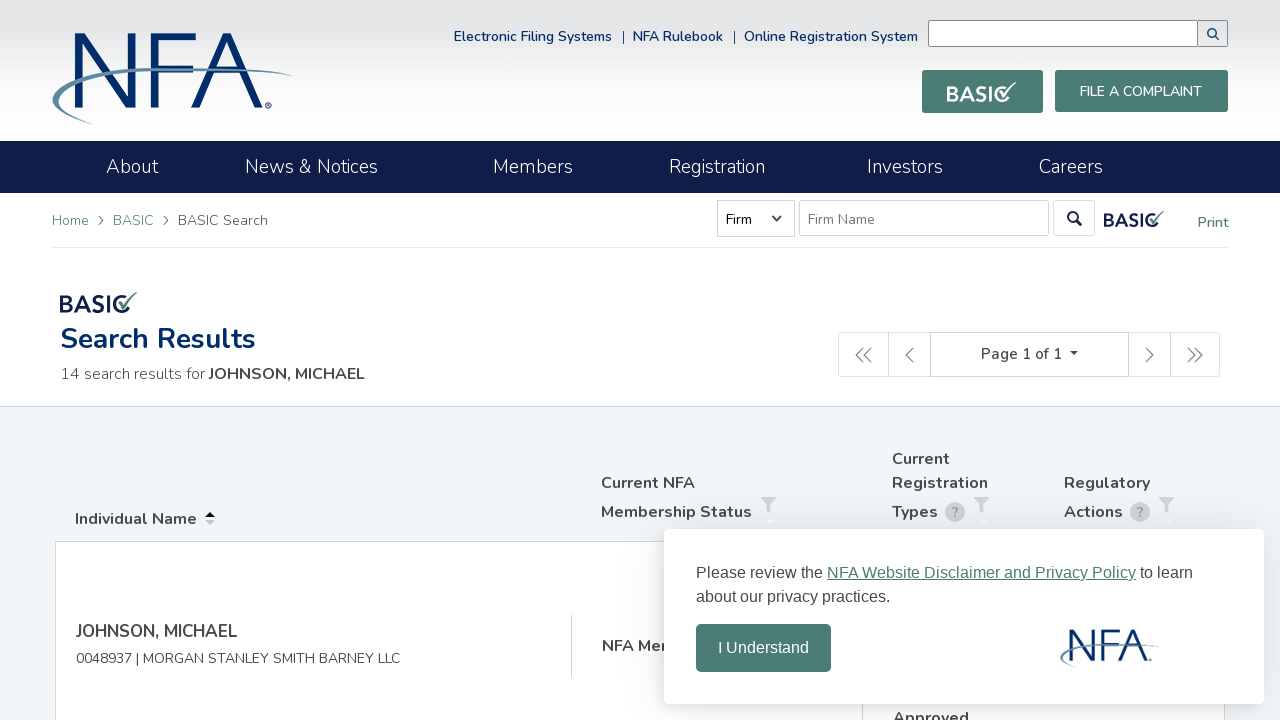